Navigates to the Duotech website and takes a screenshot after page load

Starting URL: https://www.duotech.io/

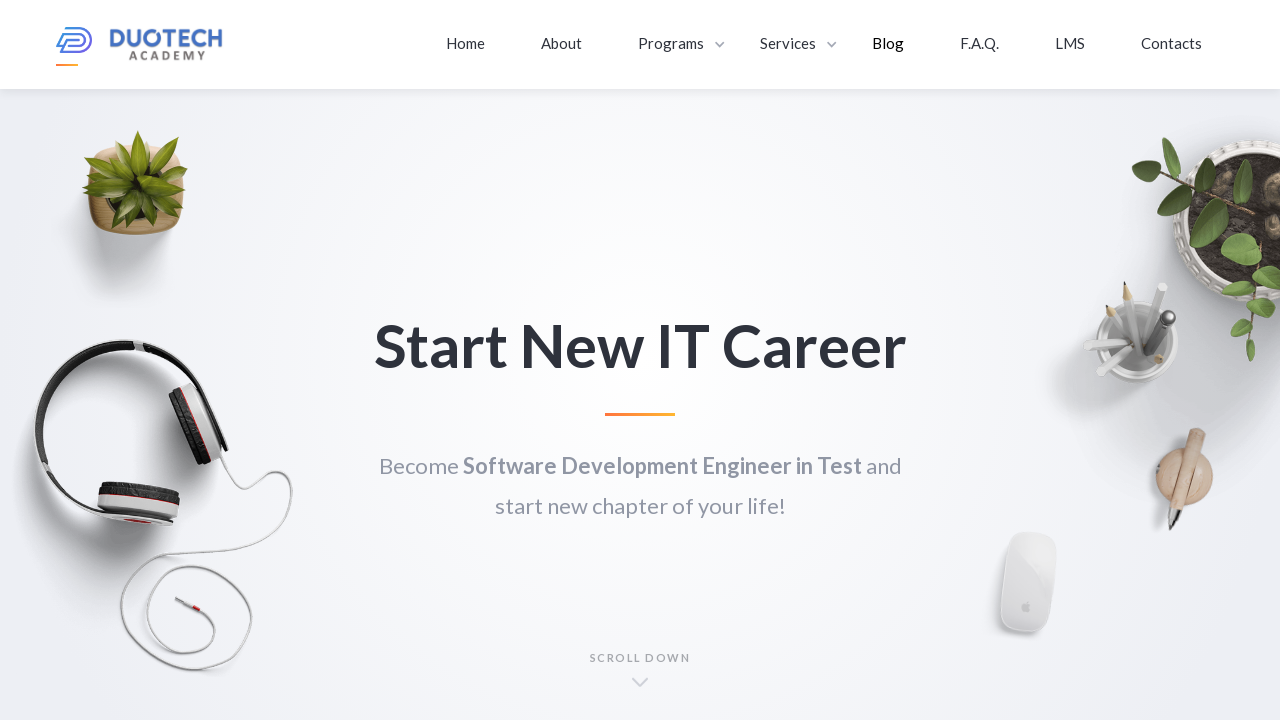

Navigated to https://www.duotech.io/
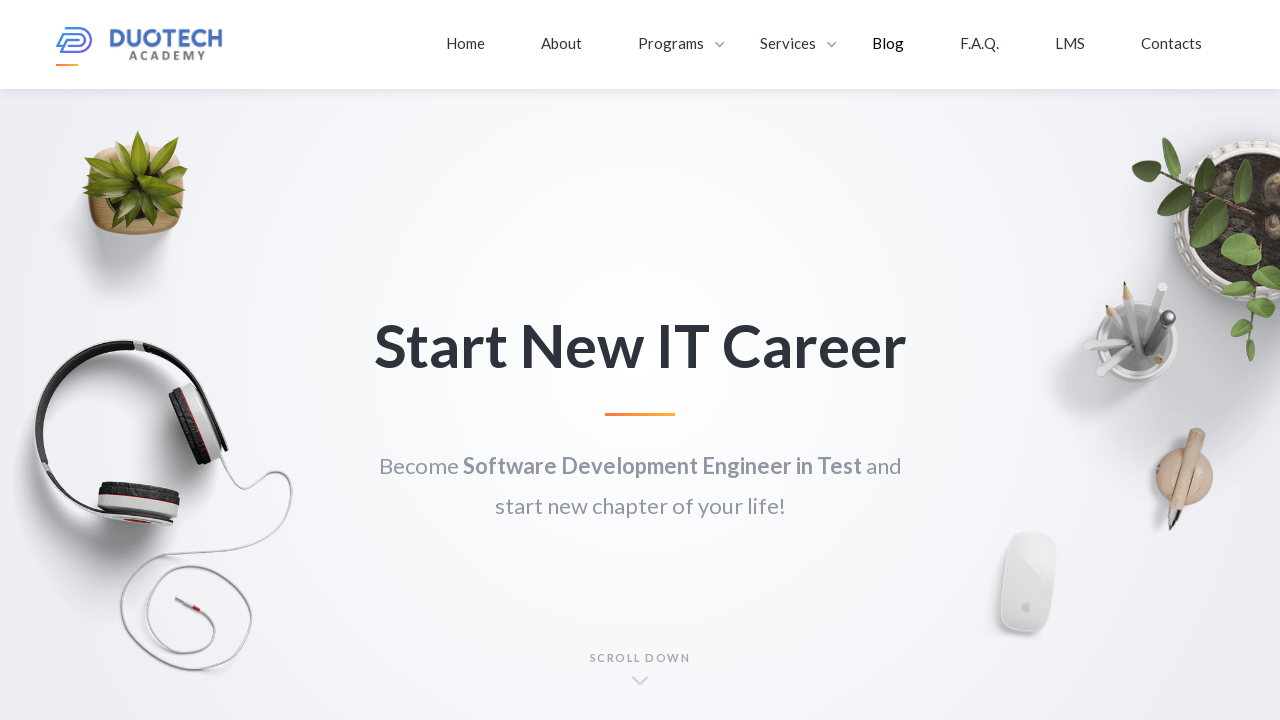

Waited for page to fully load
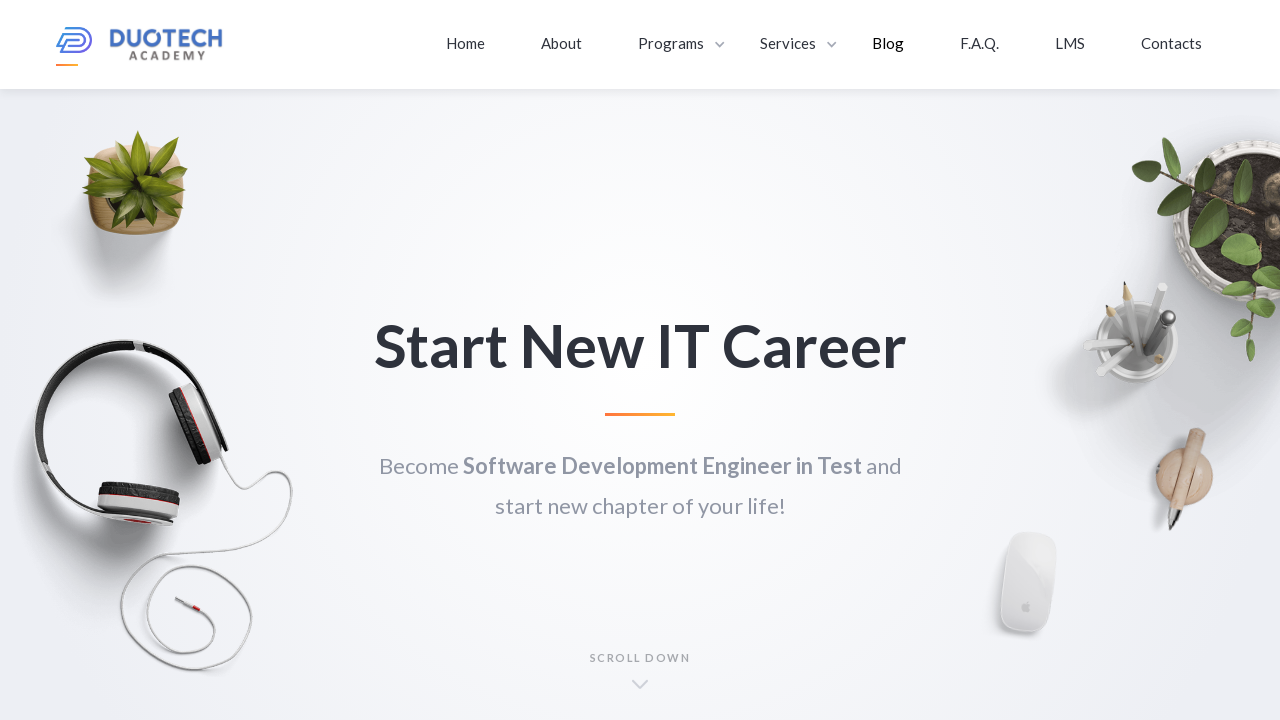

Took screenshot after page load
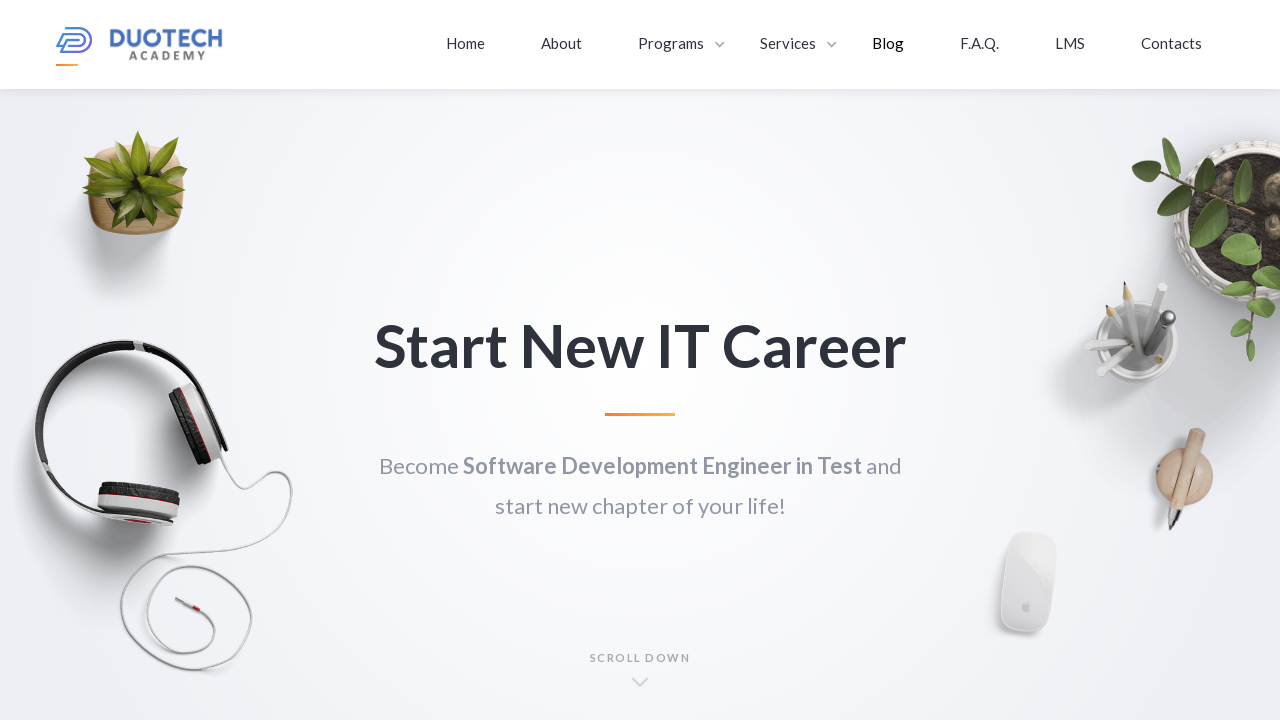

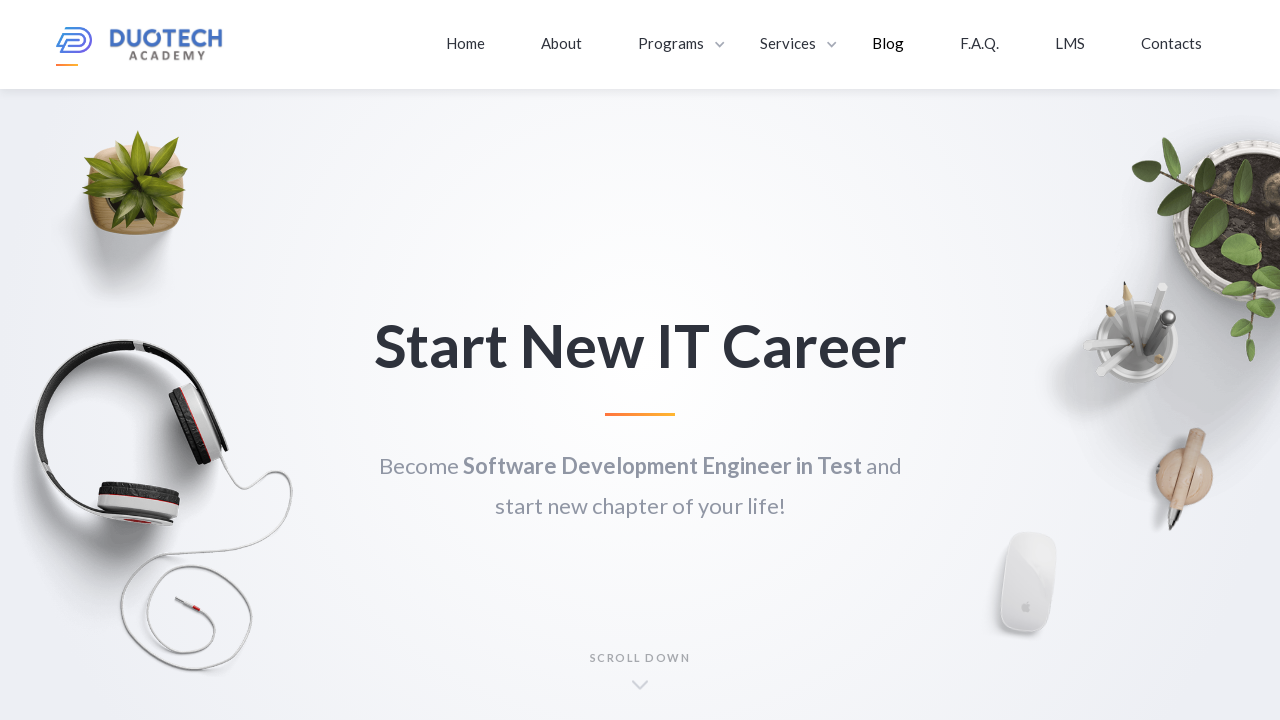